Tests a practice form by filling in name, email fields, checking a checkbox, selecting gender from dropdown, and submitting the form

Starting URL: https://www.rahulshettyacademy.com/angularpractice/

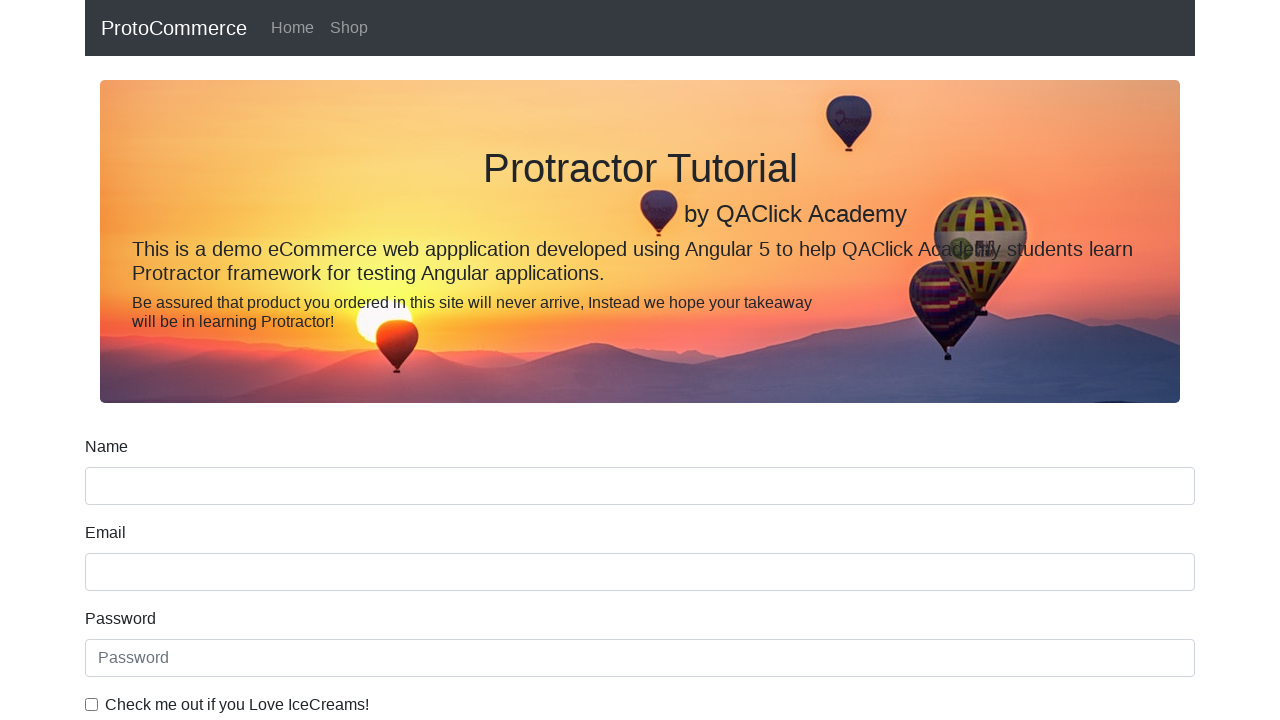

Navigated to practice form page
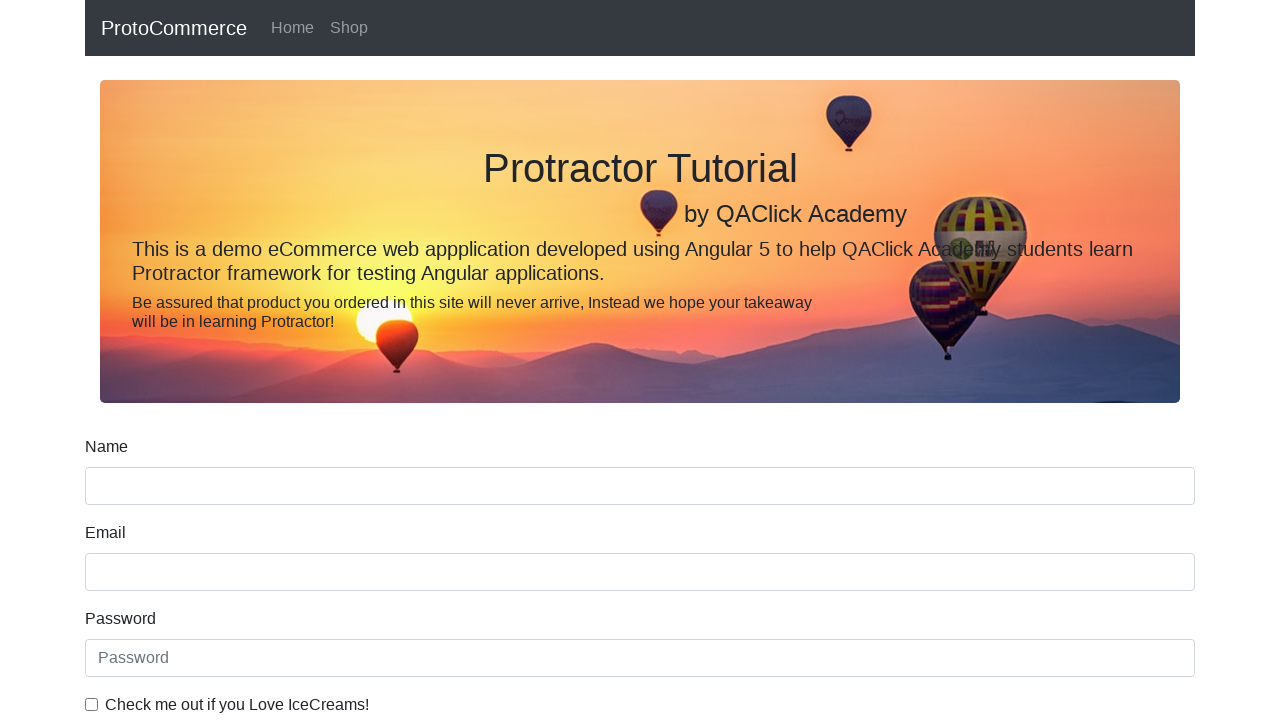

Filled name field with 'Marcus' on input[name='name']
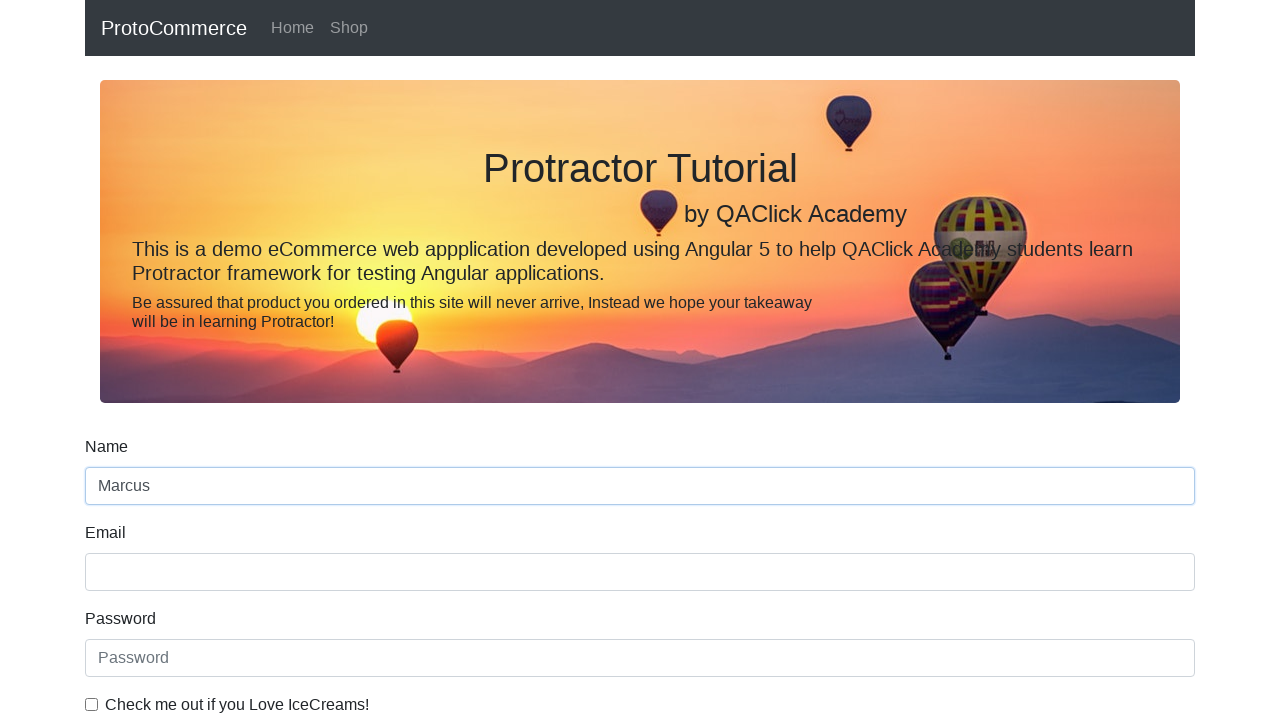

Filled email field with 'marcus.johnson@example.com' on input[name='email']
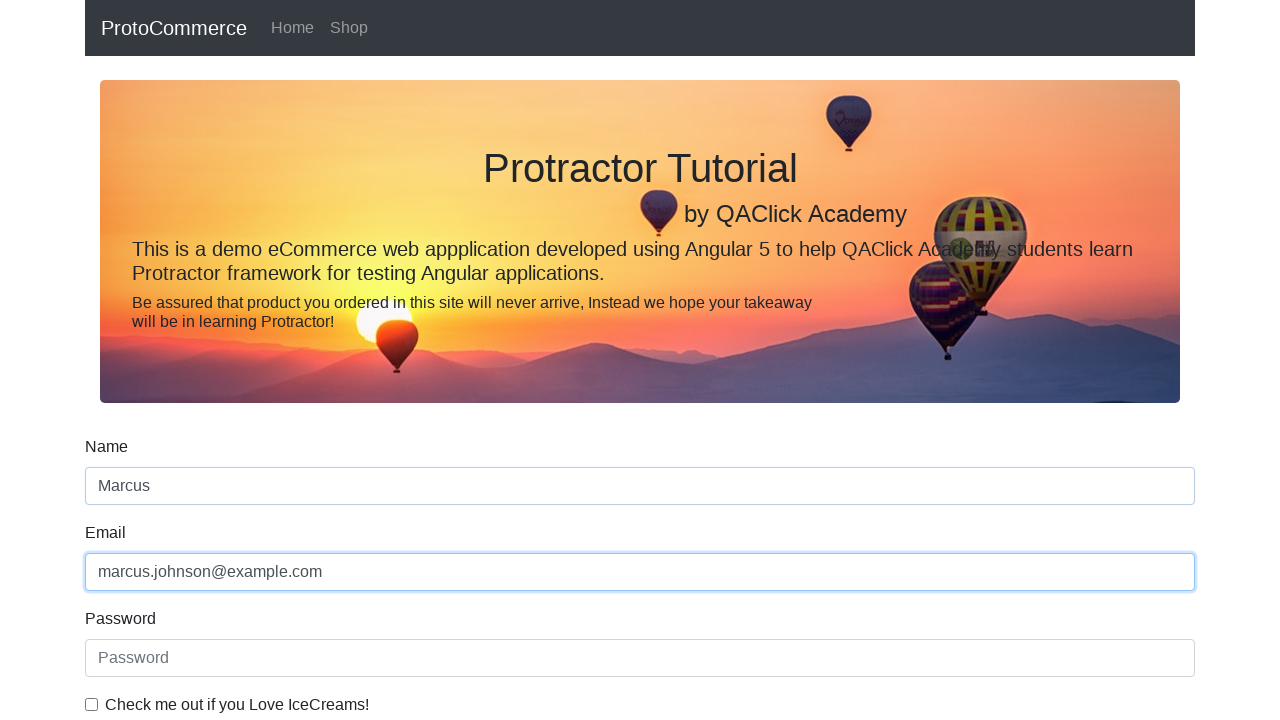

Checked the checkbox at (92, 704) on #exampleCheck1
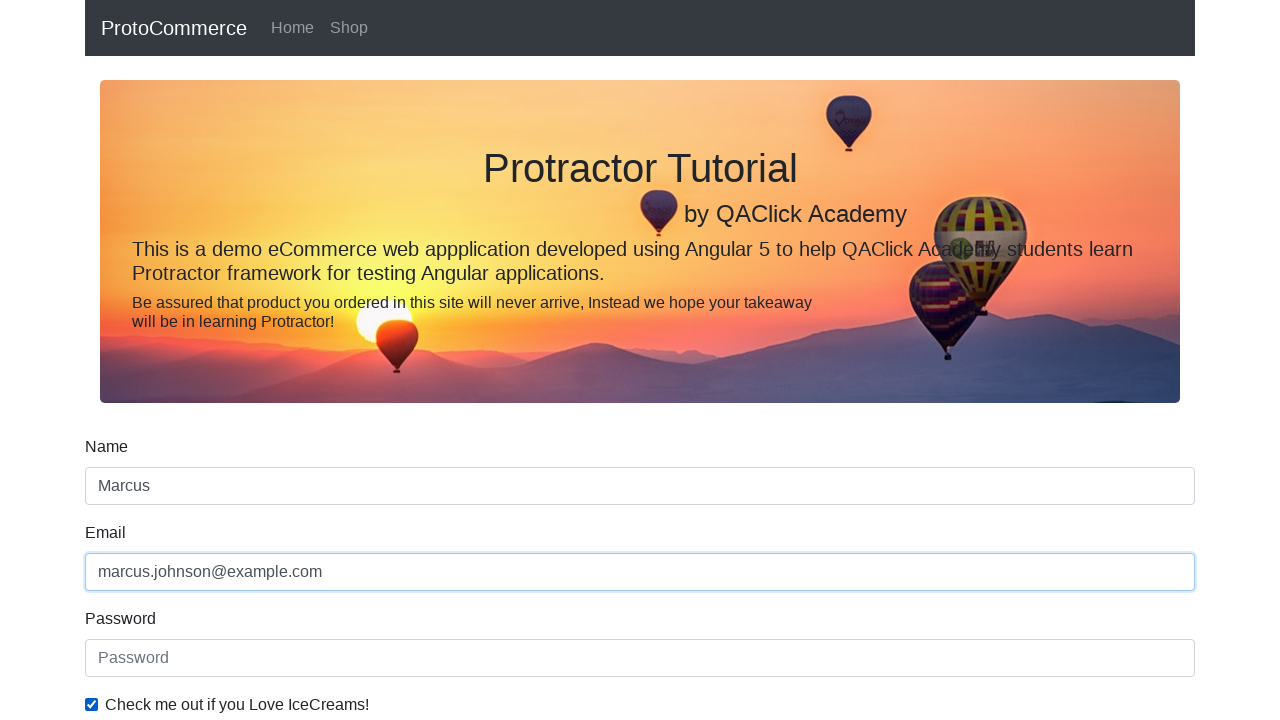

Selected 'Female' from gender dropdown on #exampleFormControlSelect1
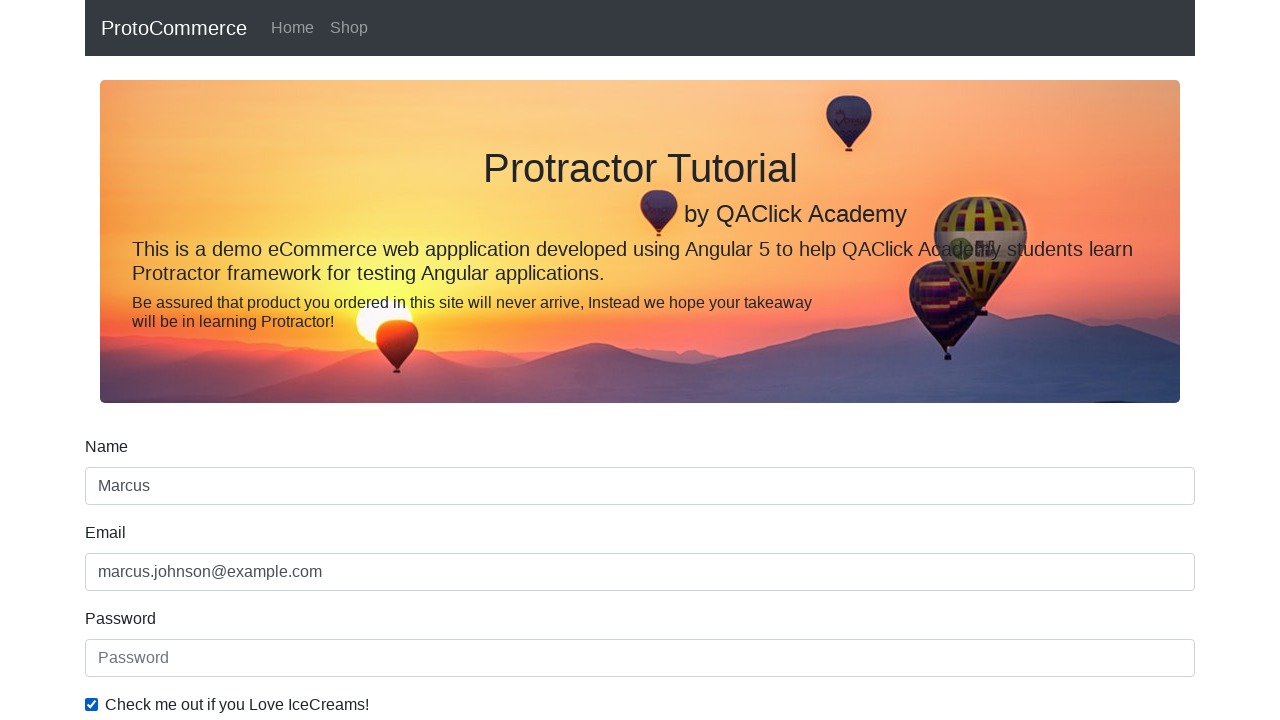

Clicked submit button to submit the form at (123, 491) on input.btn.btn-success
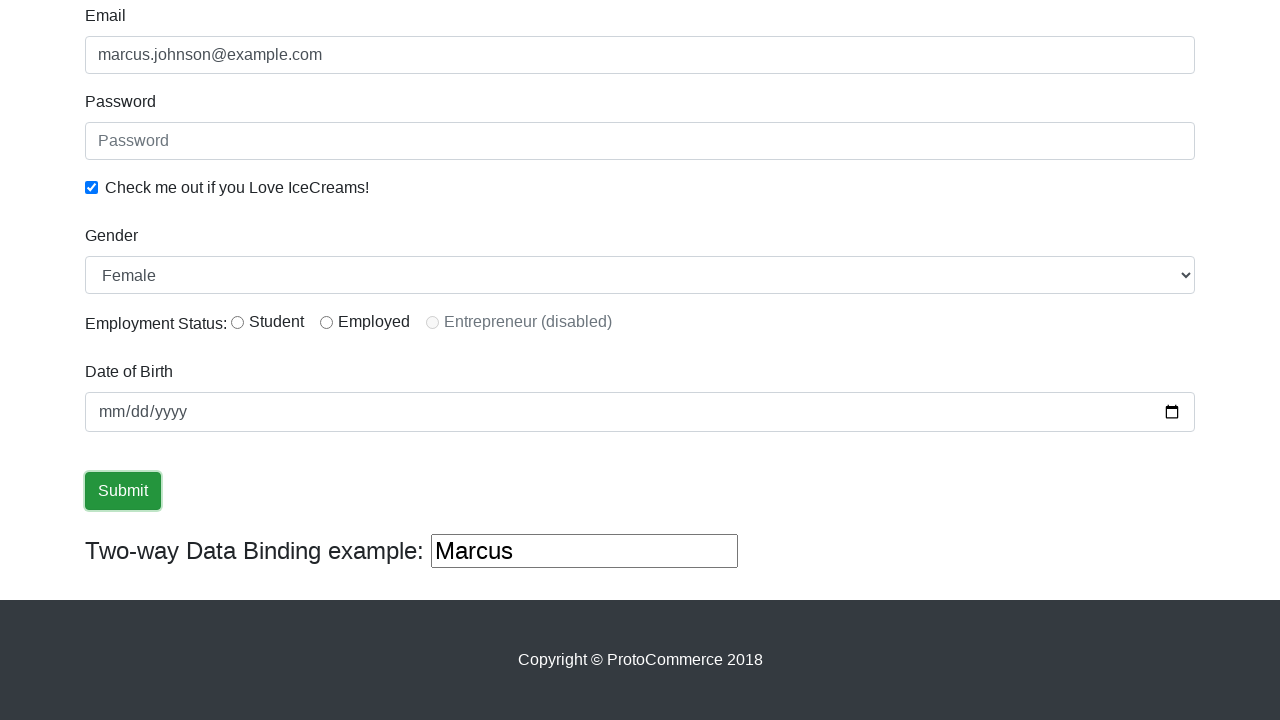

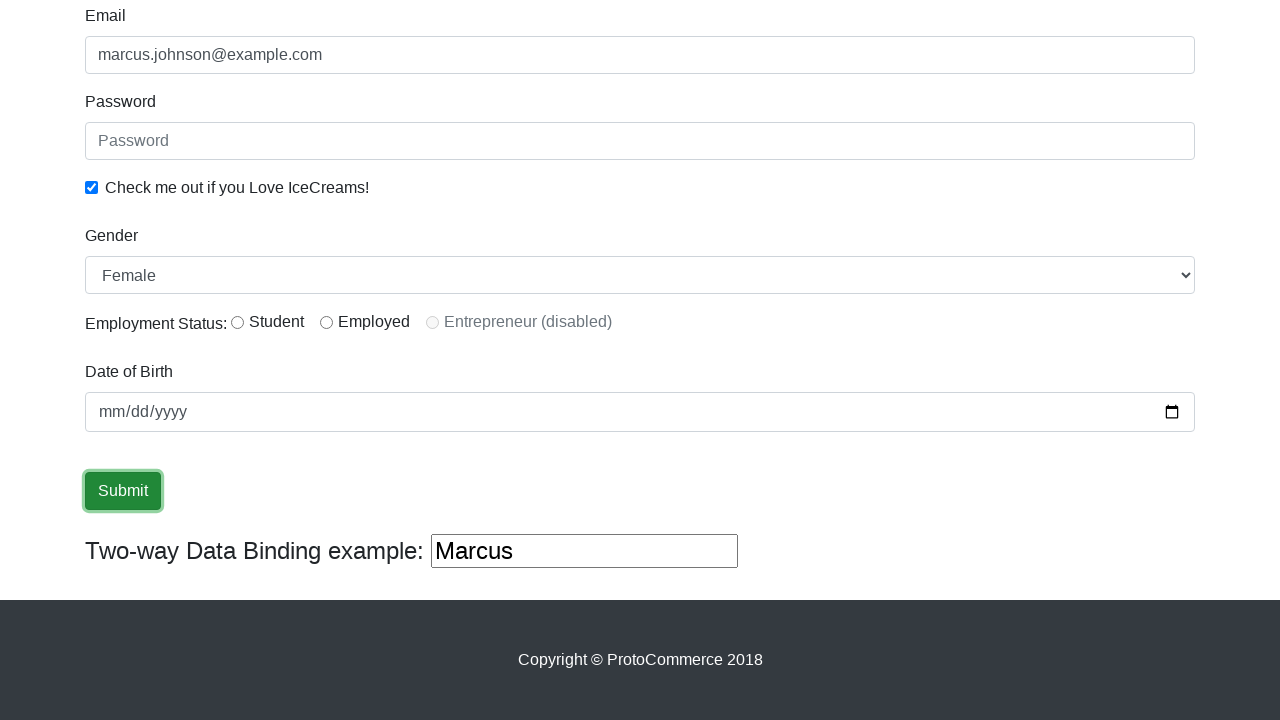